Navigates to a blog page and retrieves data from the first column of a table

Starting URL: http://omayo.blogspot.com

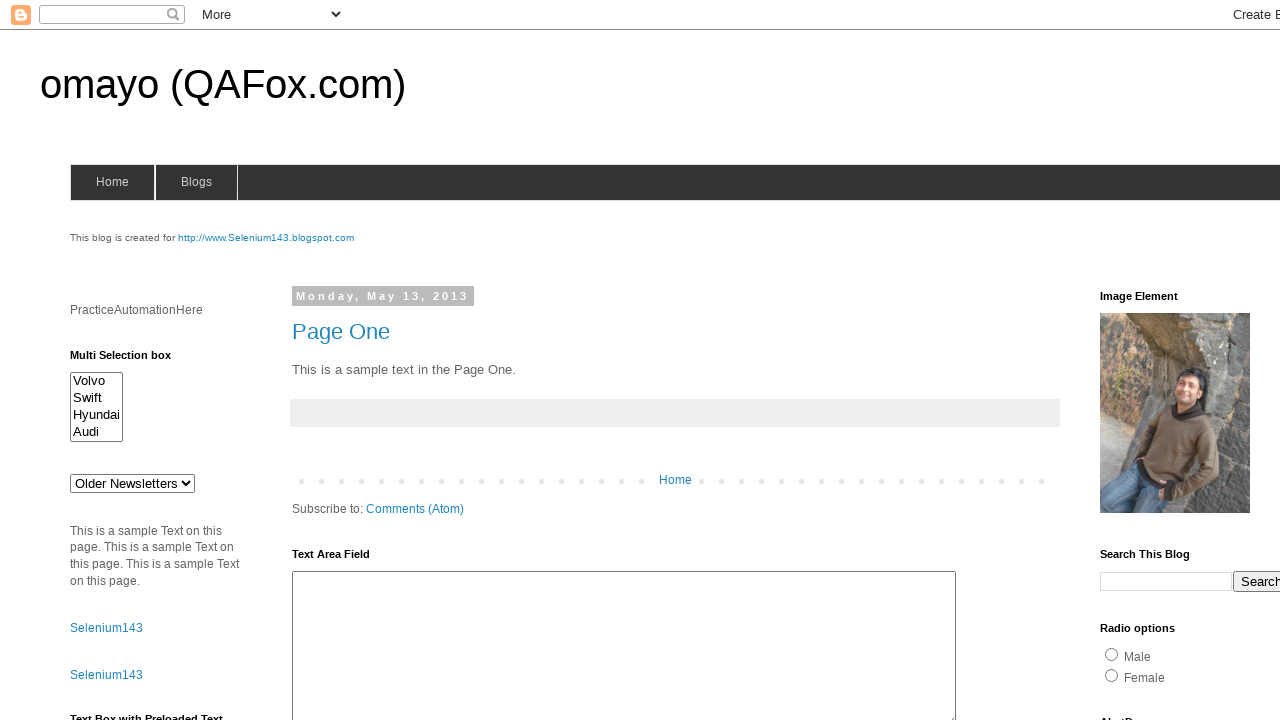

Navigated to omayo.blogspot.com
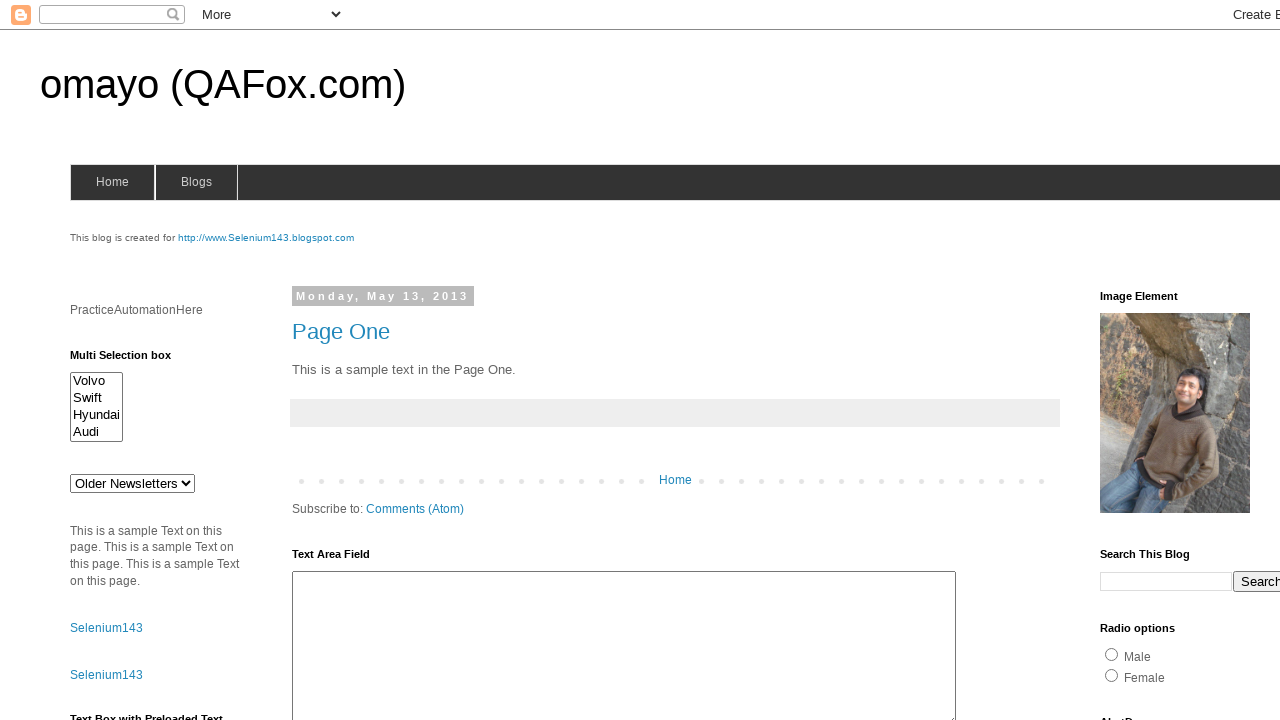

Table with id 'table1' loaded and is present
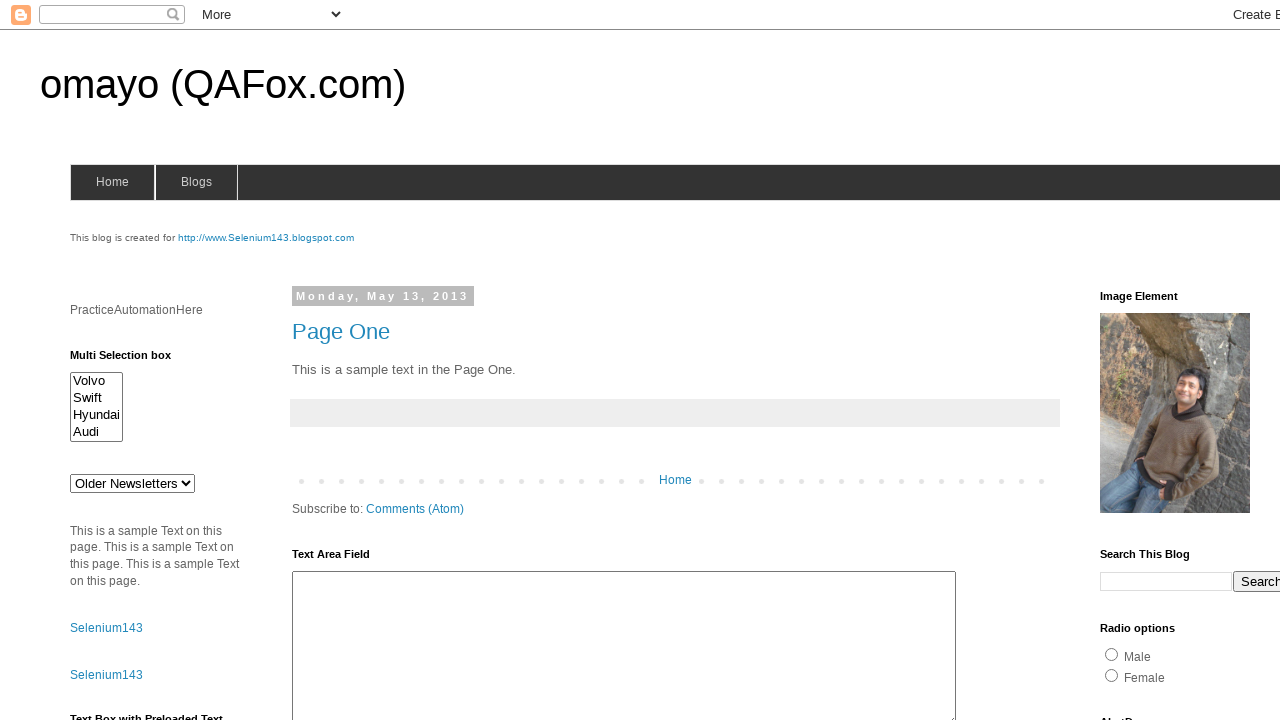

Retrieved all cells from the first column of the table
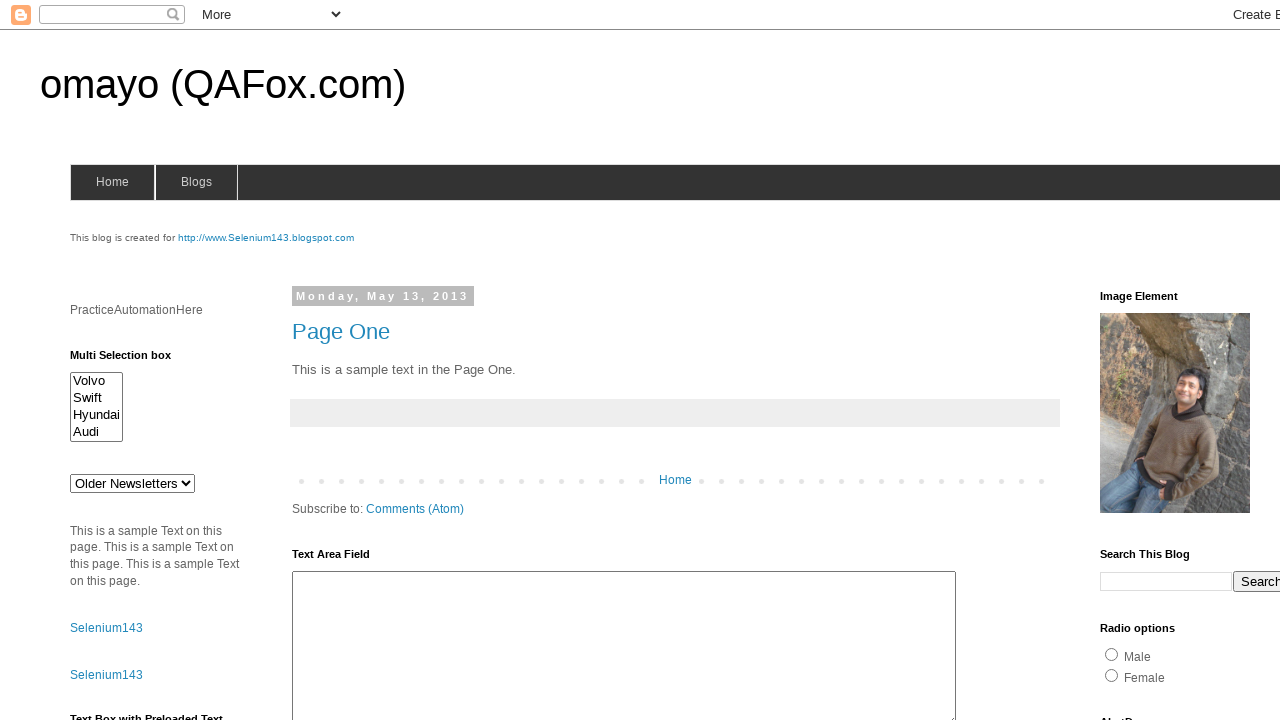

Retrieved text content from a cell in the first column
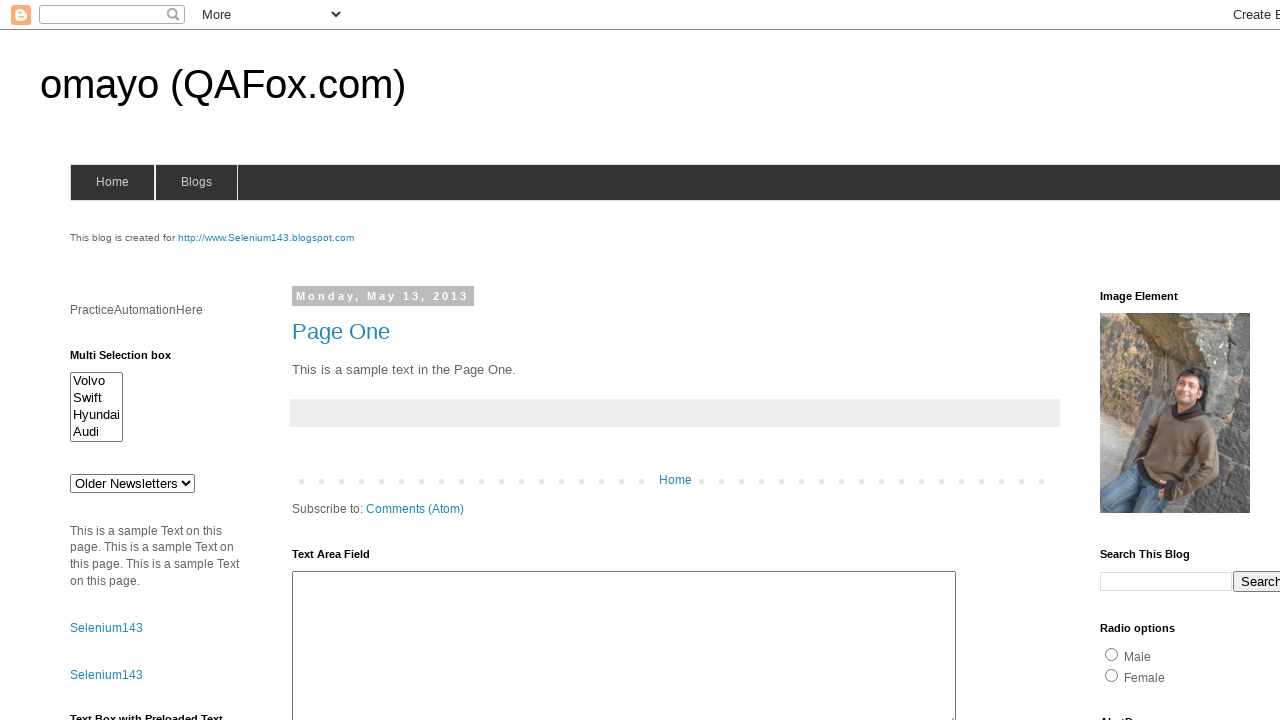

Retrieved text content from a cell in the first column
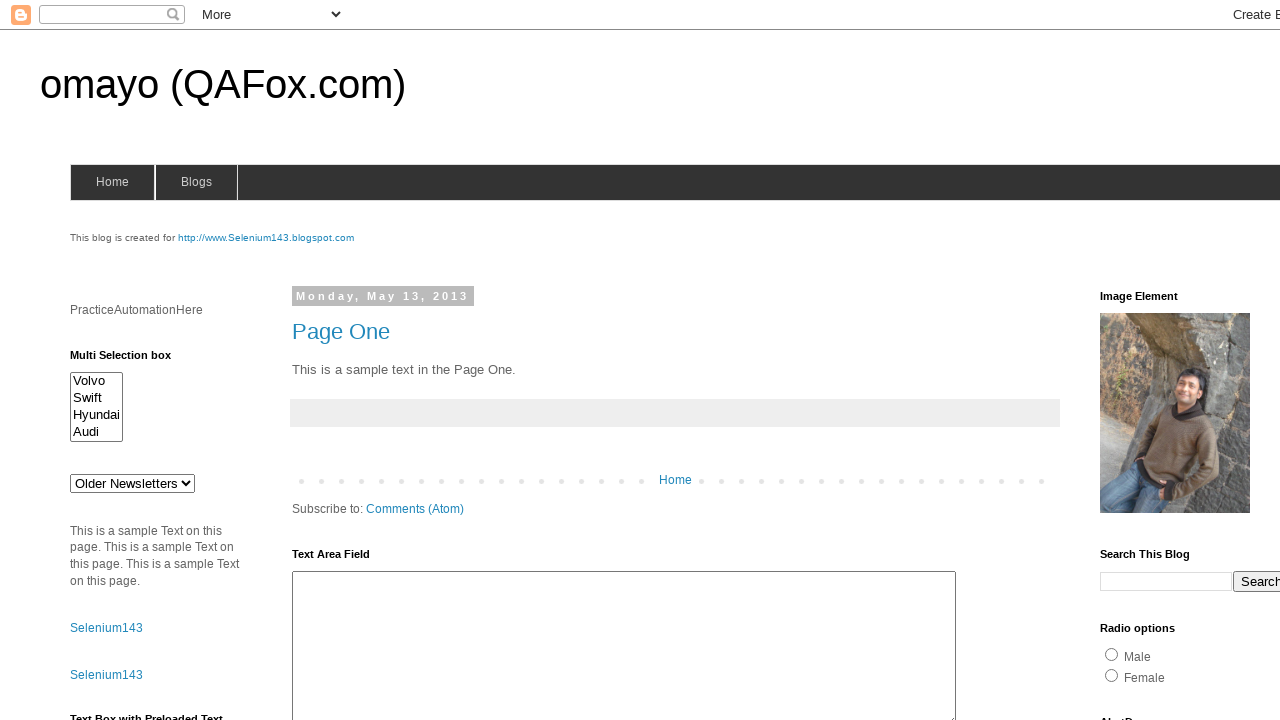

Retrieved text content from a cell in the first column
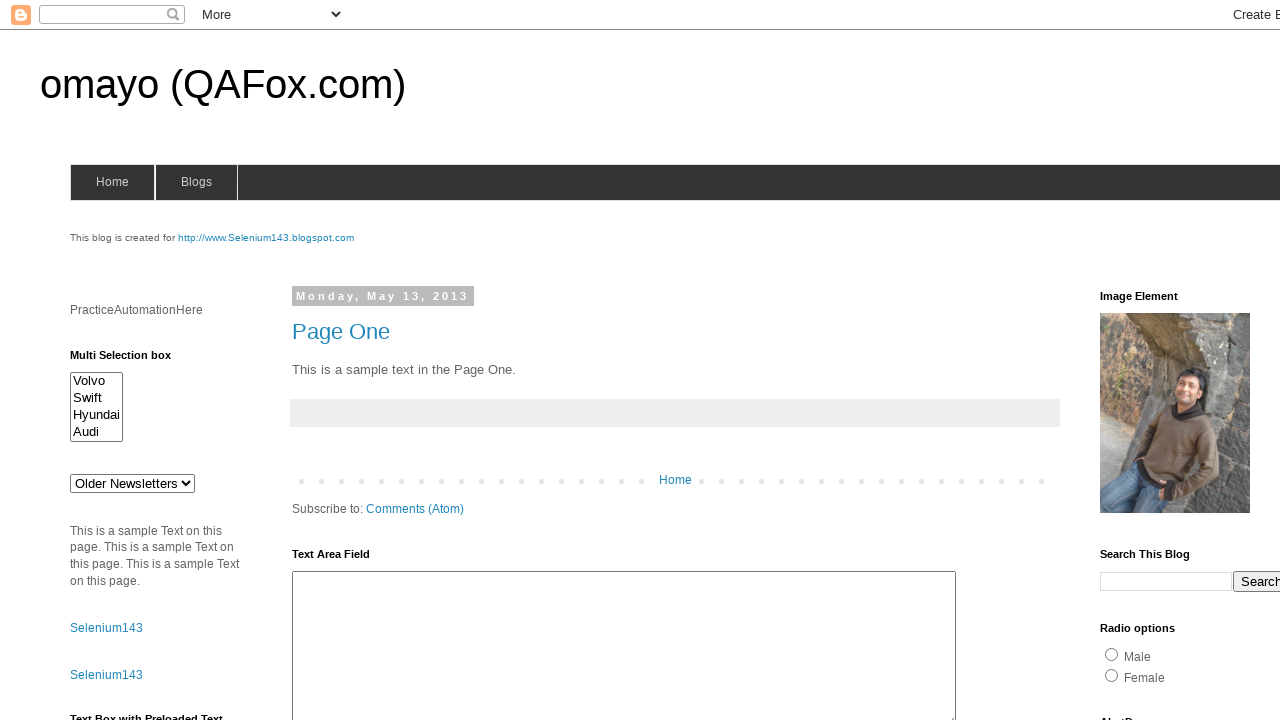

Retrieved text content from a cell in the first column
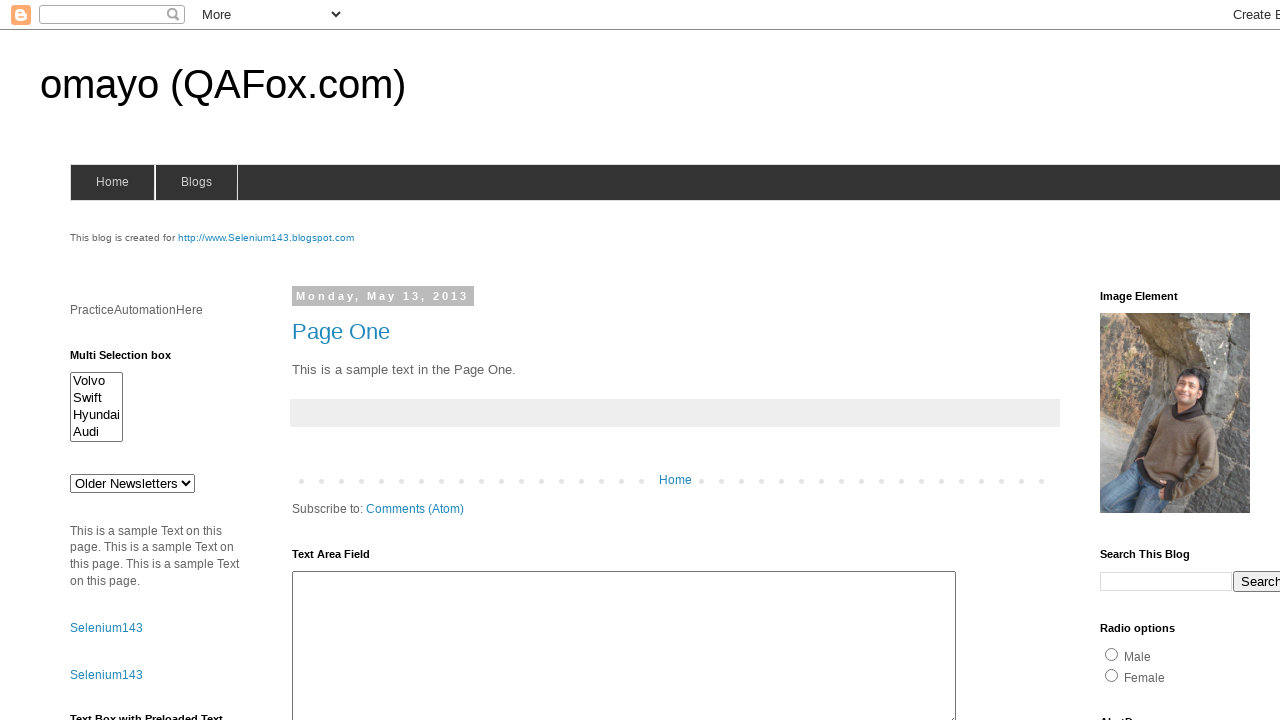

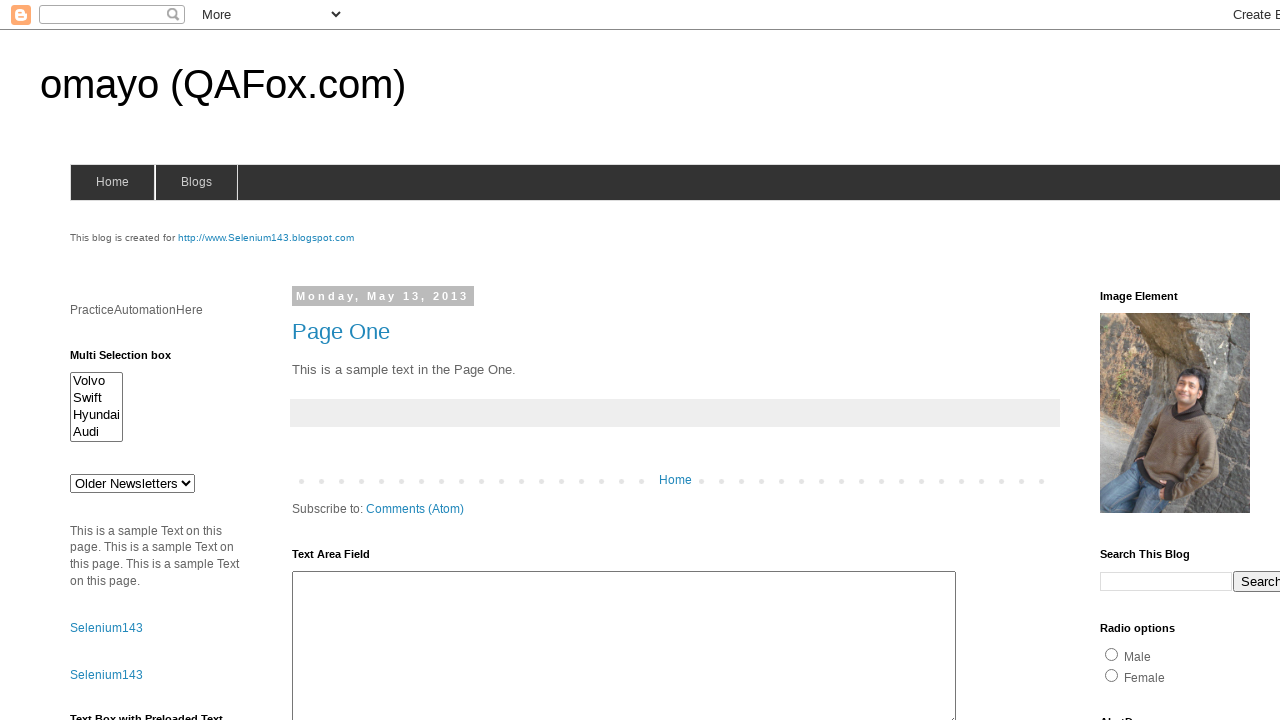